Tests JavaScript alert with textbox functionality by clicking to trigger a prompt alert, entering text into it, and accepting the alert.

Starting URL: http://demo.automationtesting.in/Alerts.html

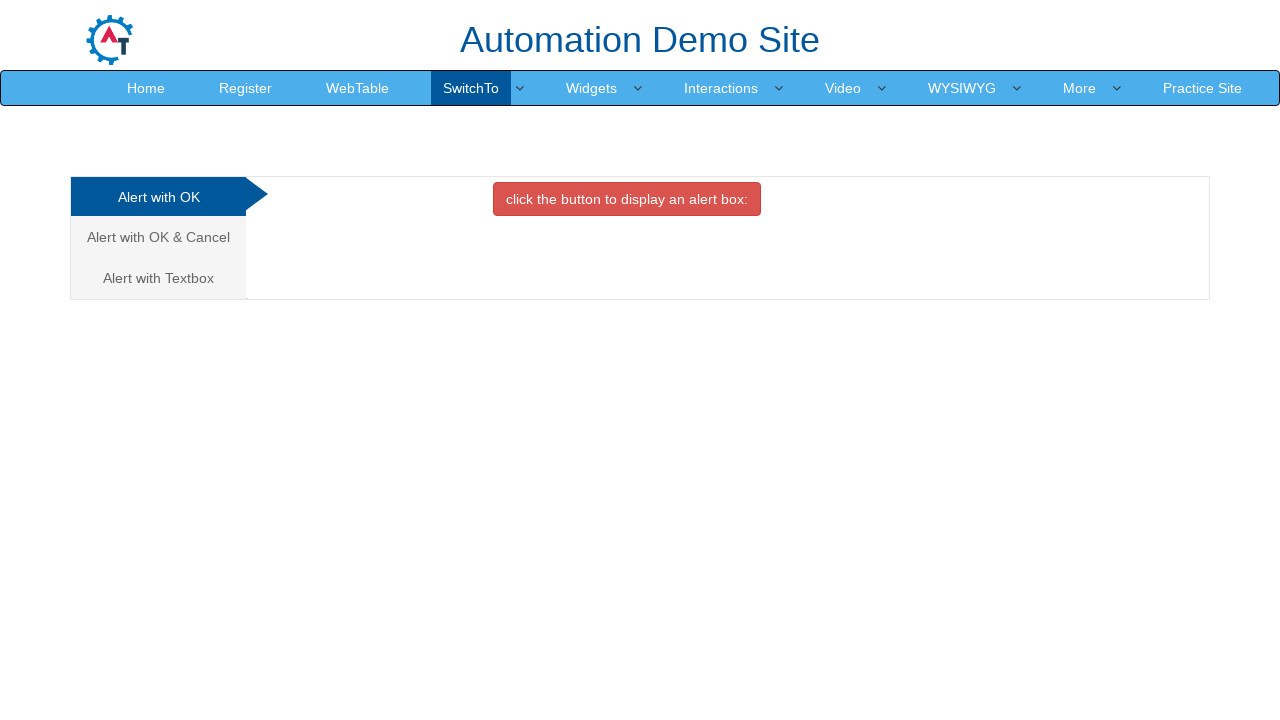

Clicked on 'Alert with Textbox' tab at (158, 278) on xpath=//a[text()='Alert with Textbox ']
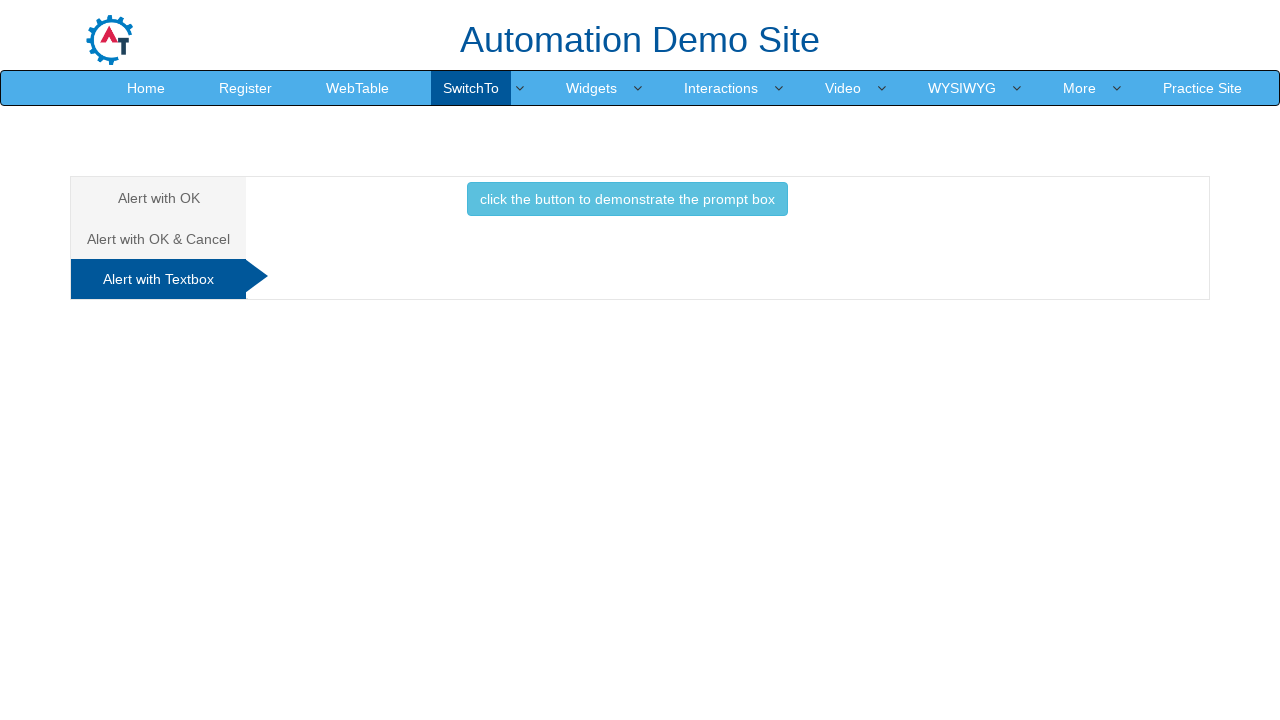

Clicked button to trigger alert with textbox at (627, 199) on button.btn.btn-info
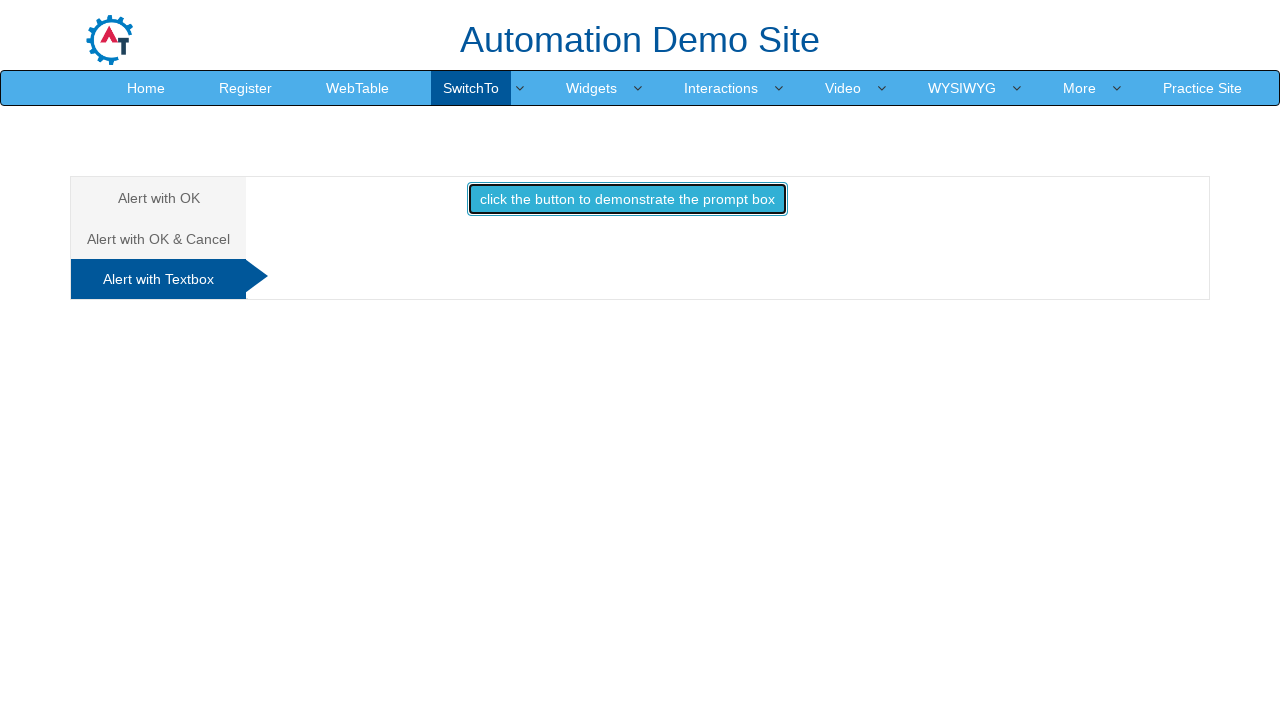

Registered dialog handler to accept prompts with 'TestInput123'
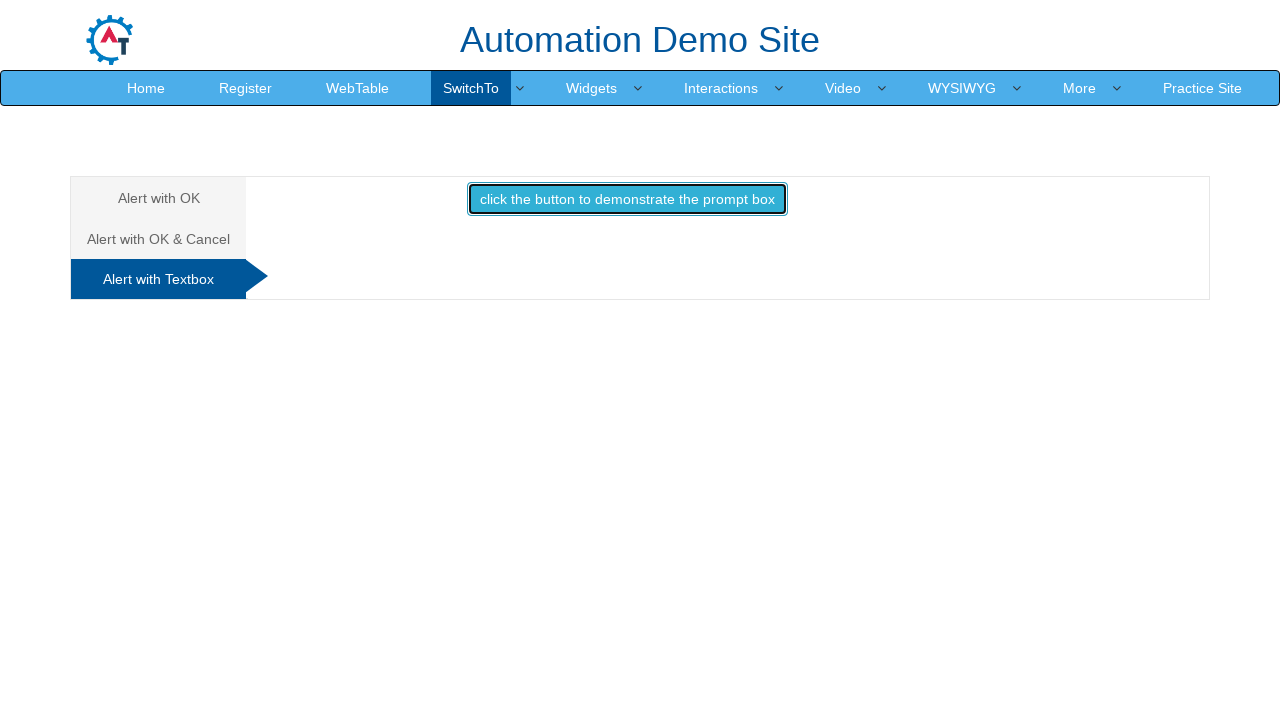

Clicked button again to trigger prompt alert with handler active at (627, 199) on button.btn.btn-info
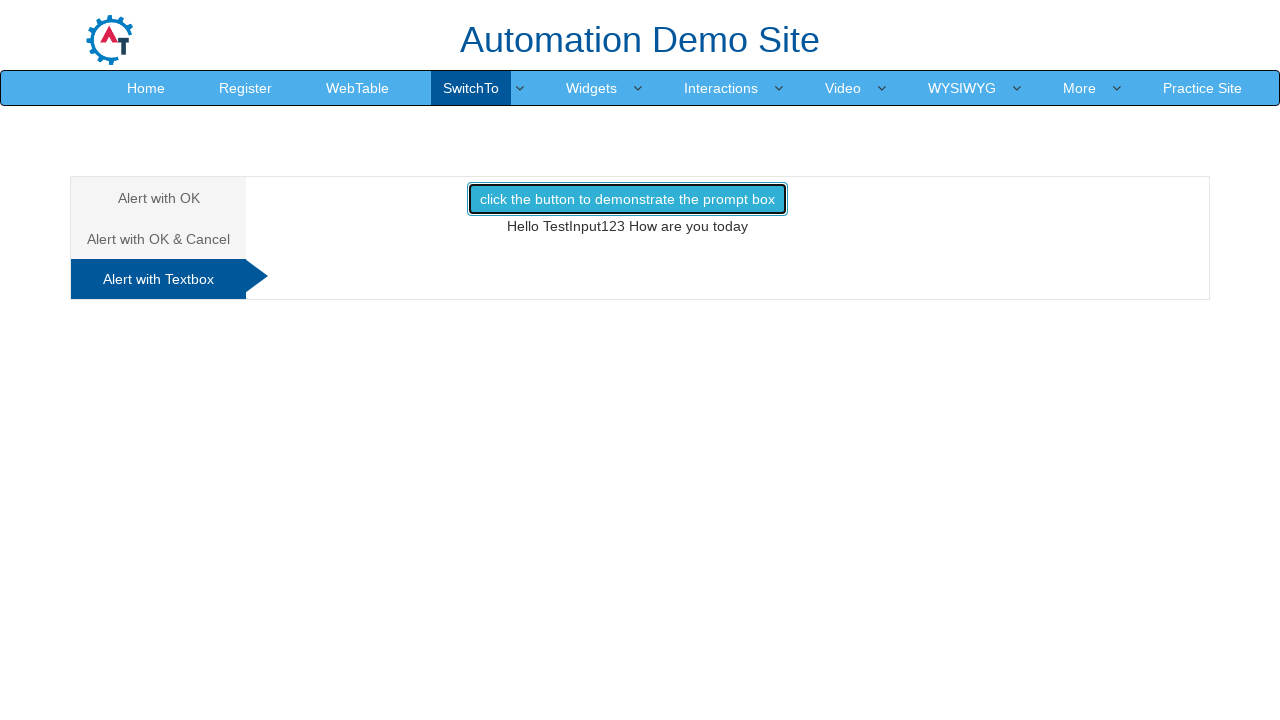

Waited 1000ms for dialog handling to complete
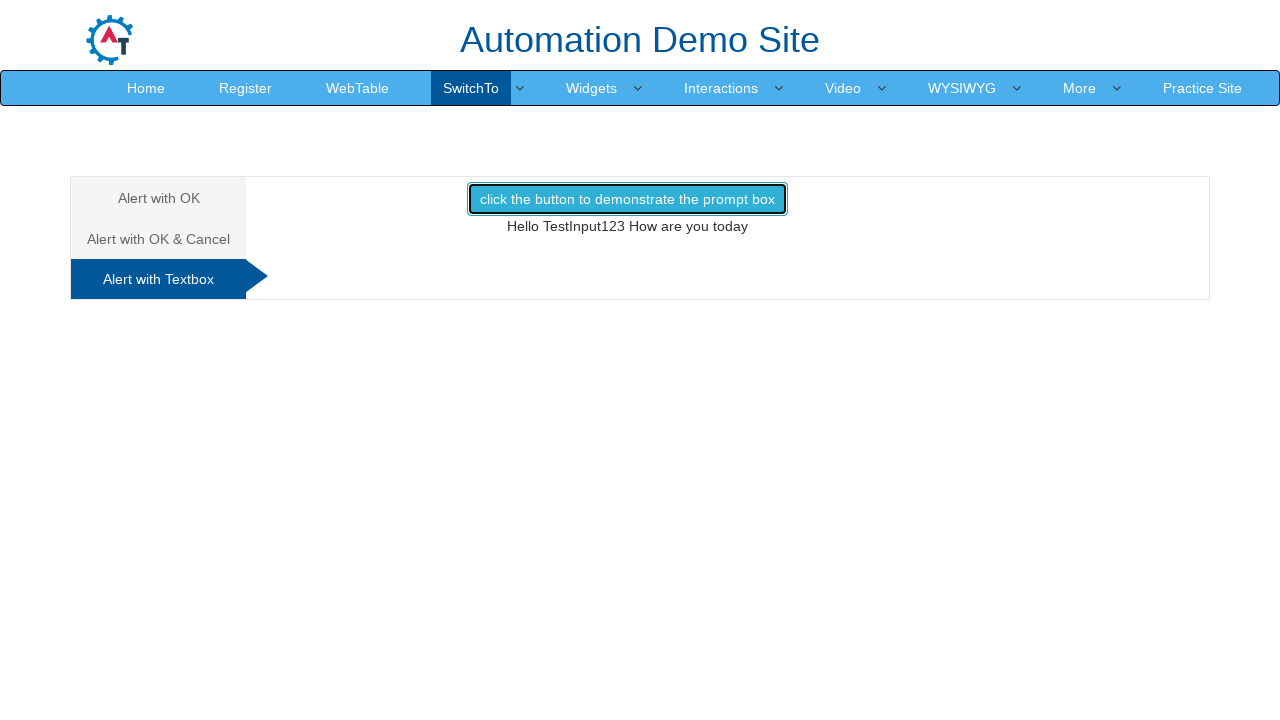

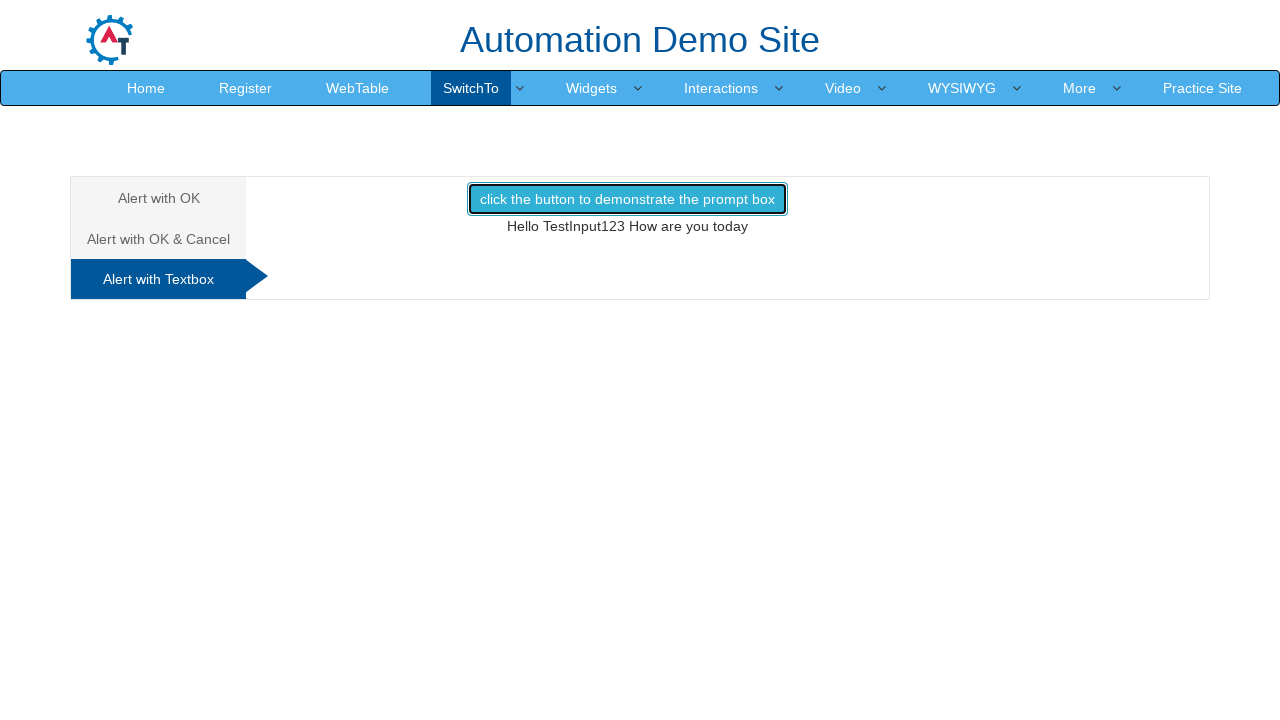